Tests clicking on a specific product image using a complex CSS selector and verifying navigation to the product detail page

Starting URL: https://shop.polymer-project.org/list/mens_outerwear

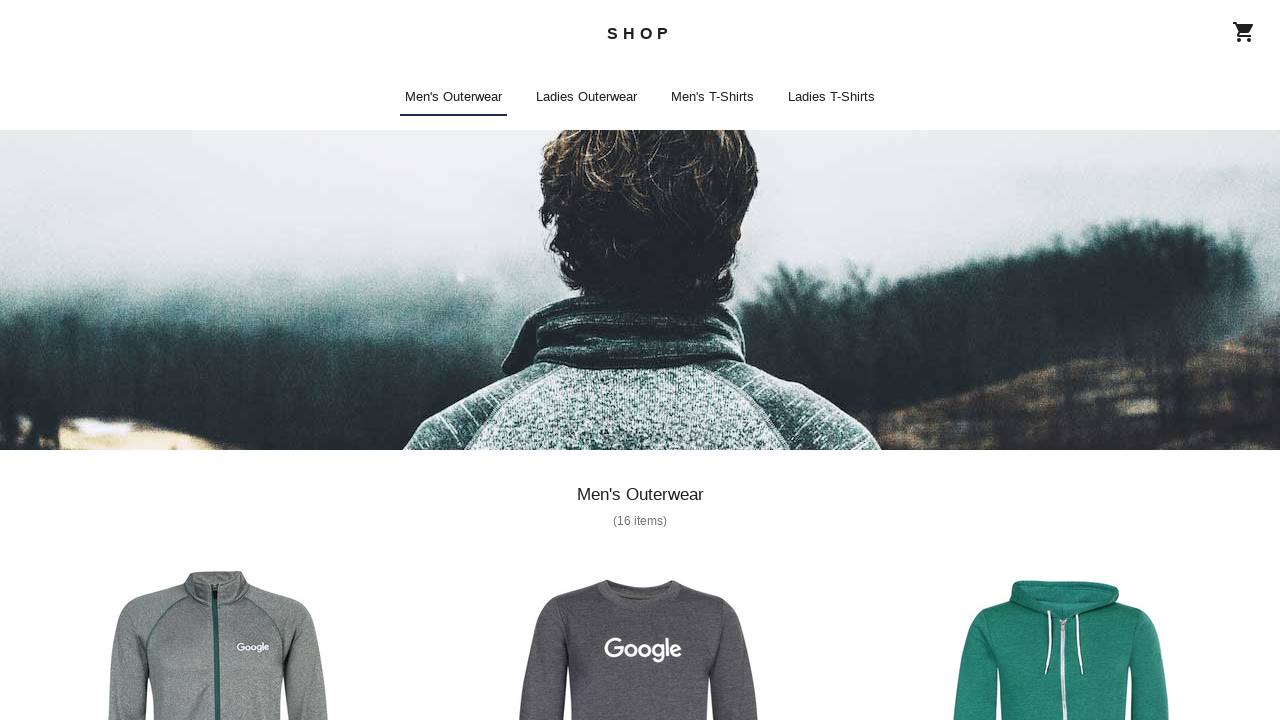

Clicked on Rowan Pullover Hood product image using complex CSS selector at (1062, 360) on shop-image [alt='Rowan Pullover Hood']
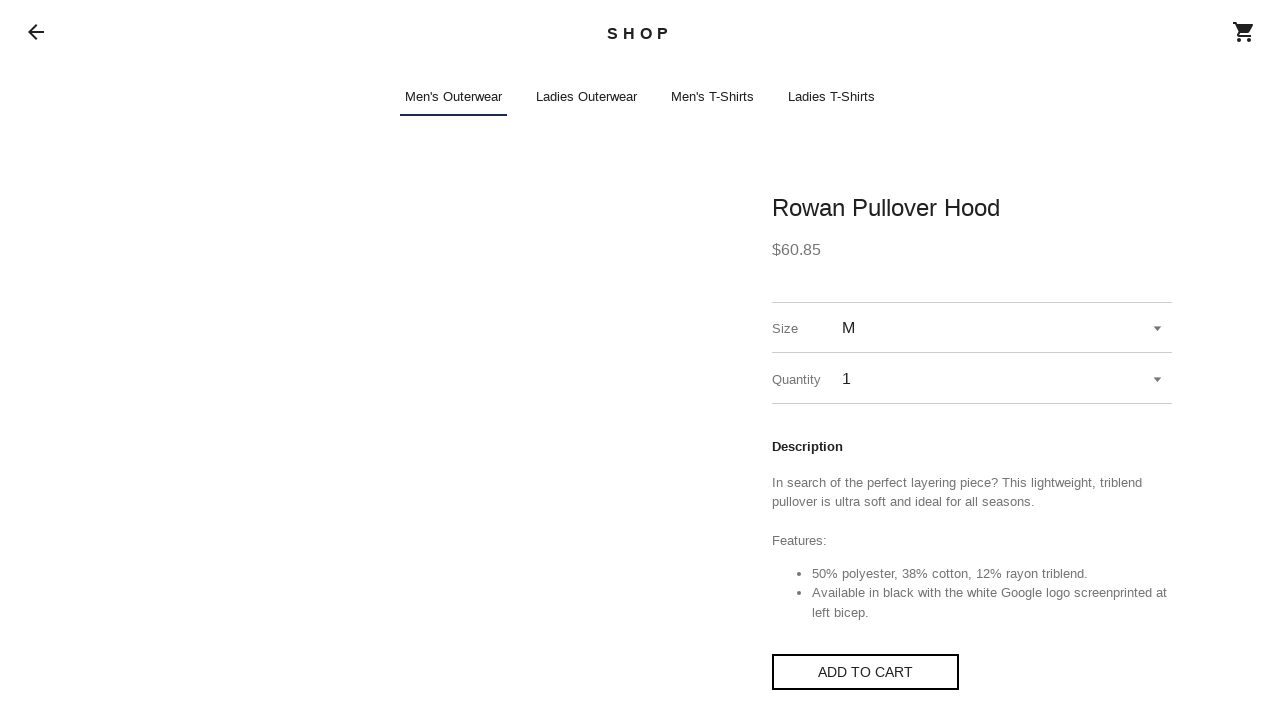

Waited 2 seconds for page to load
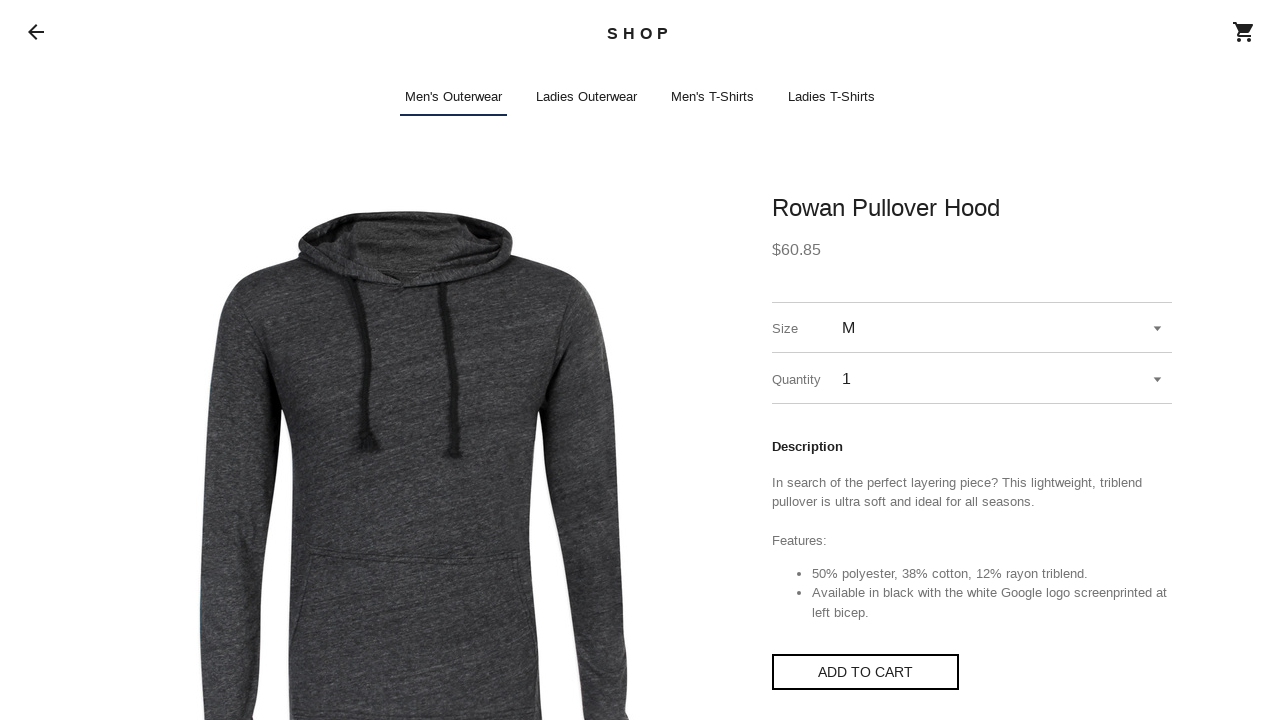

Verified page title is 'Rowan Pullover Hood - SHOP'
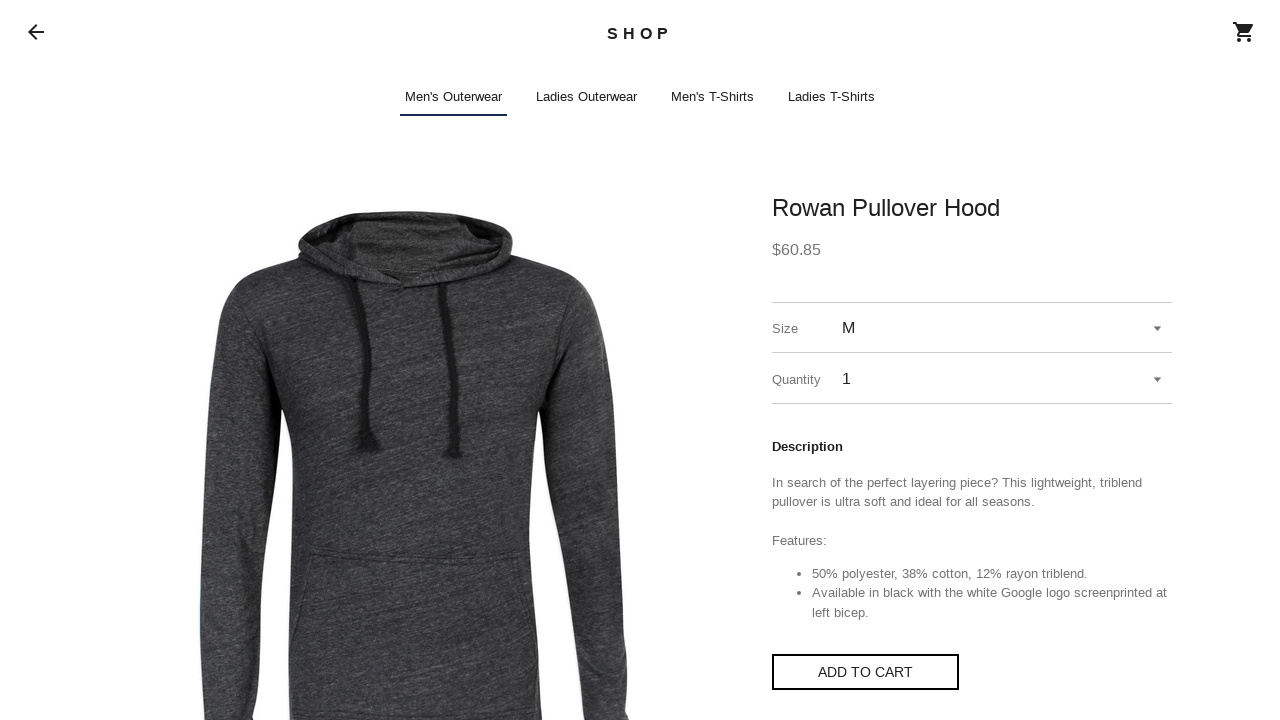

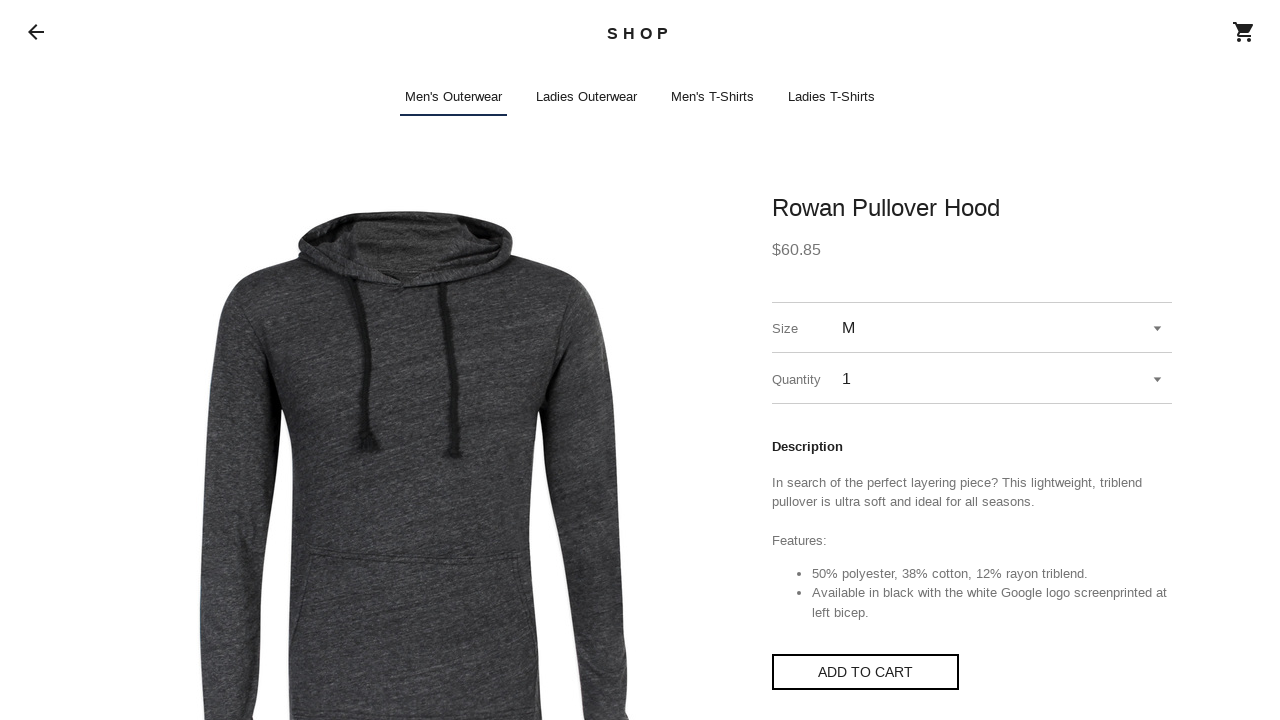